Tests drag and drop functionality by dragging a draggable element by specified coordinates (50px right and 50px down)

Starting URL: https://jqueryui.com/draggable/

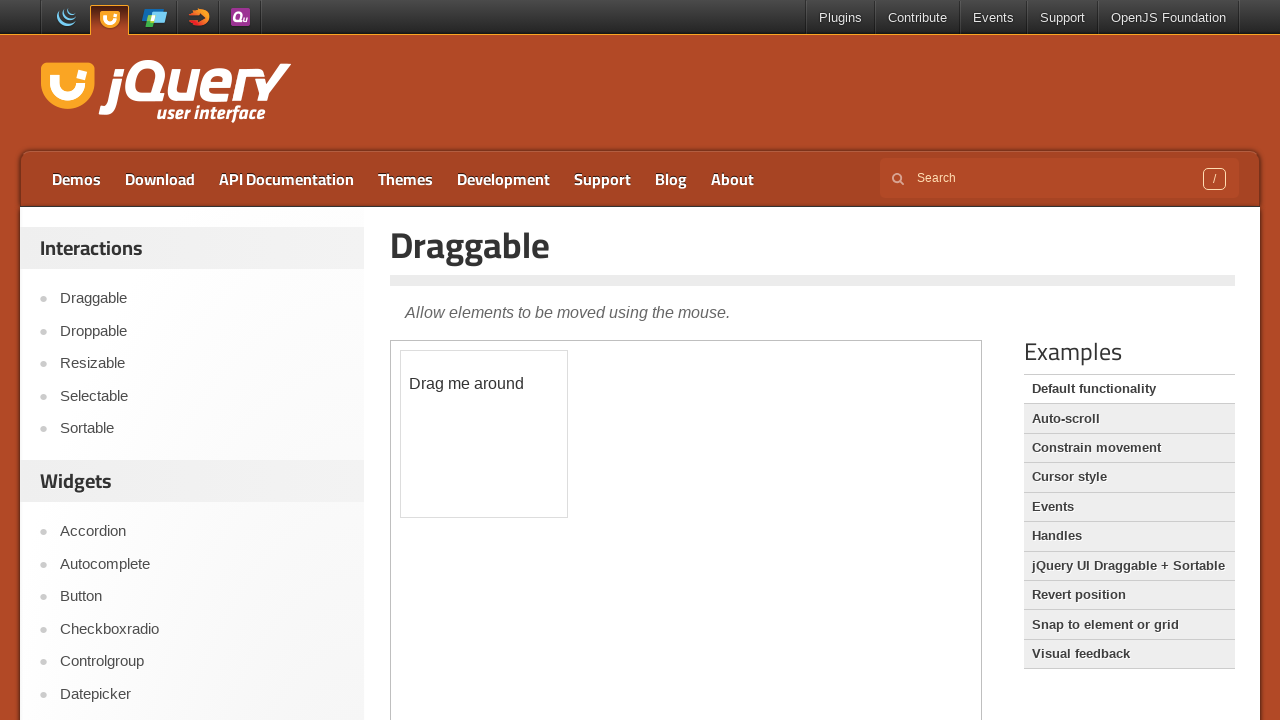

Located the iframe containing the draggable demo
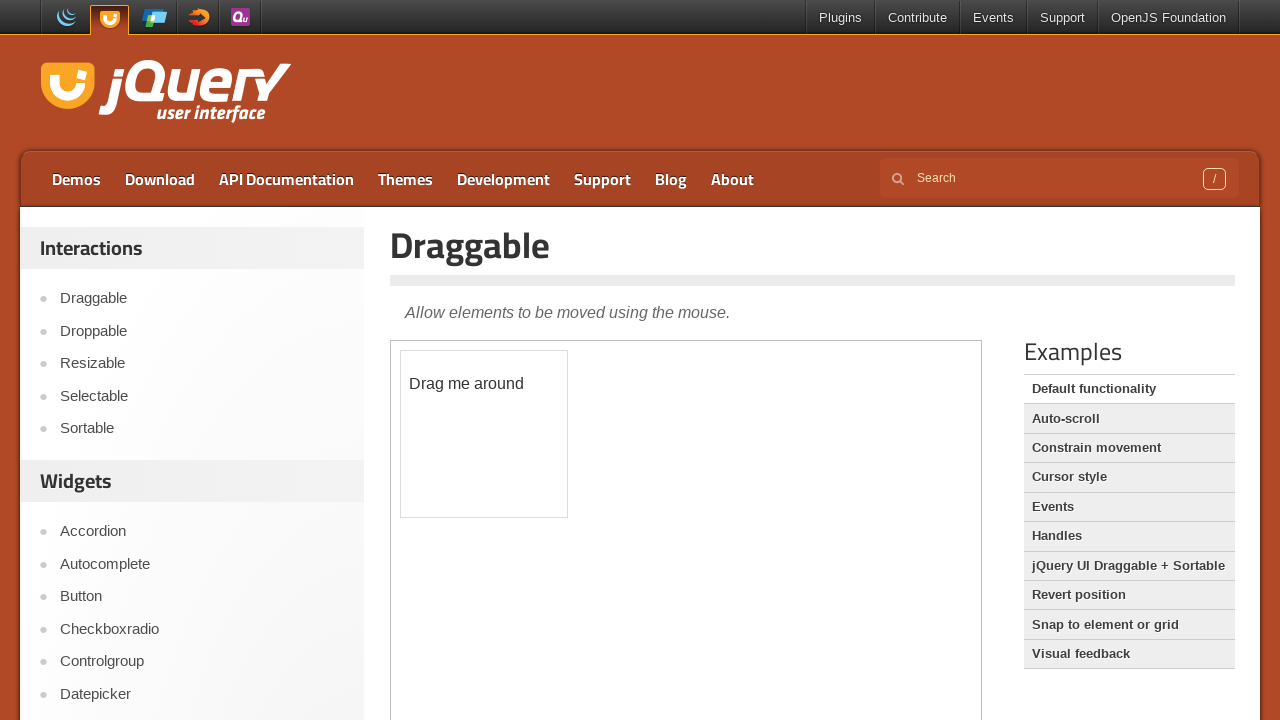

Located the draggable element with id 'draggable'
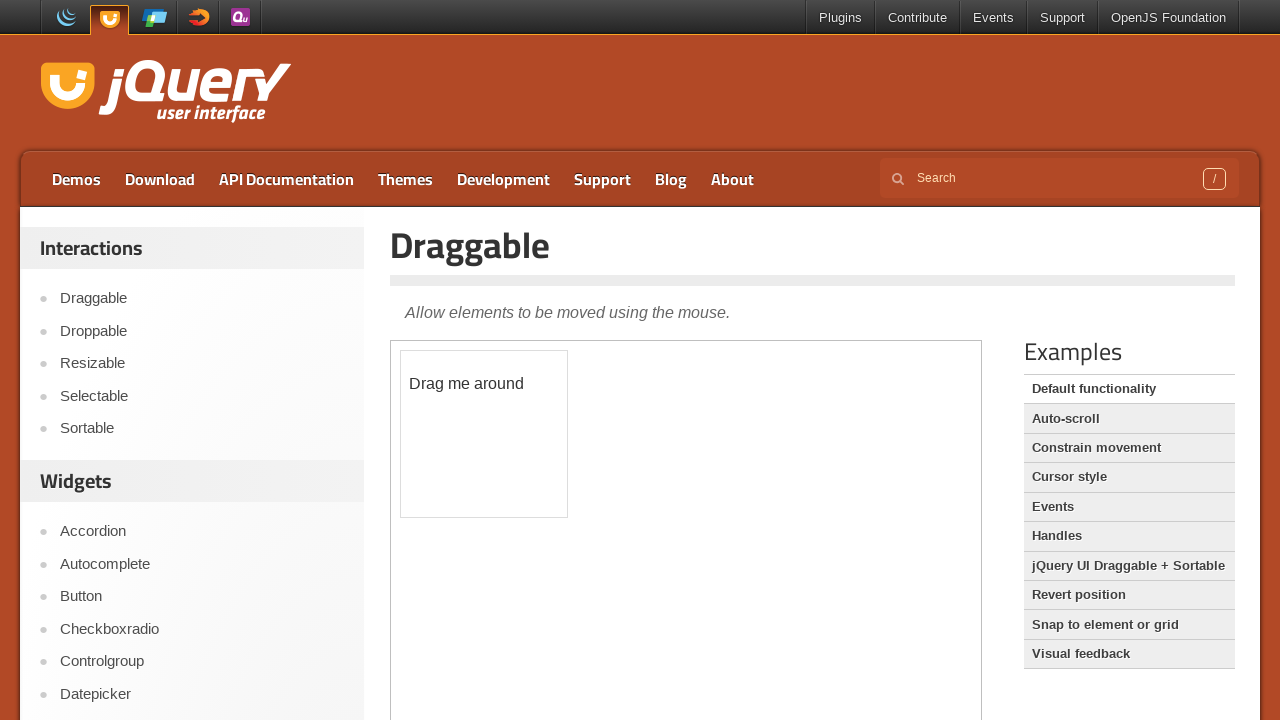

Retrieved bounding box coordinates of the draggable element
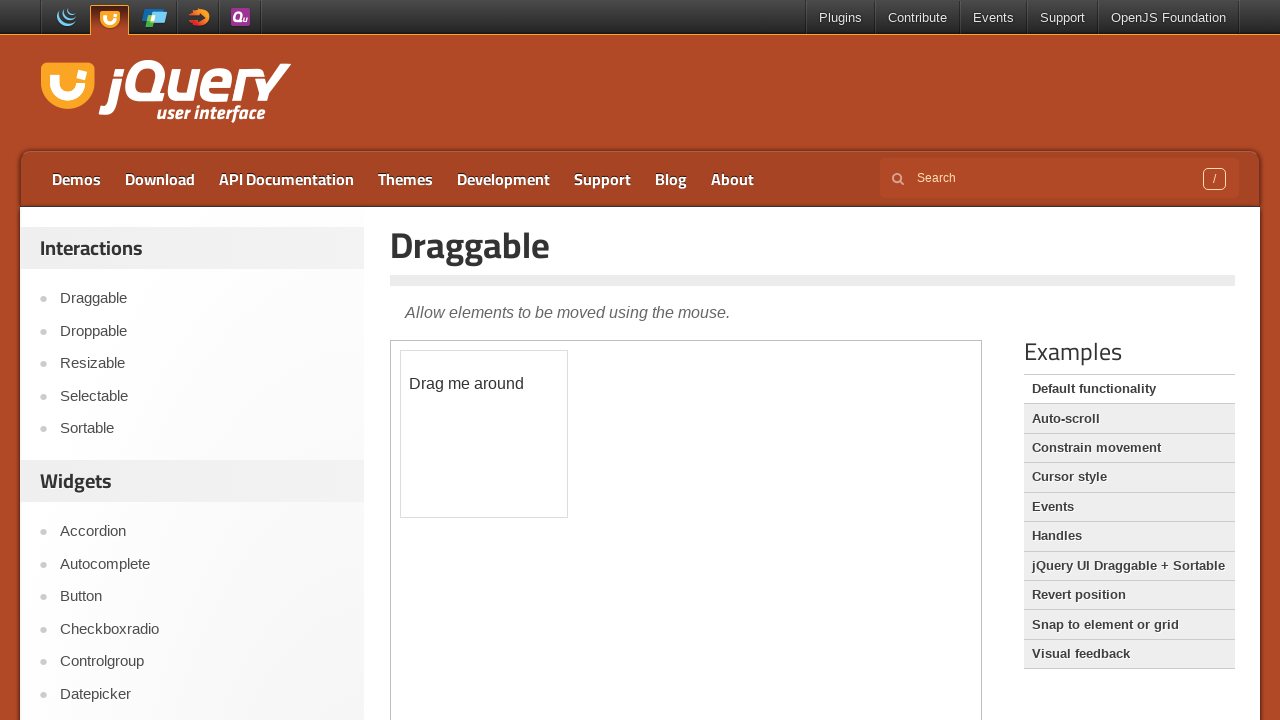

Moved mouse to the center of the draggable element at (484, 434)
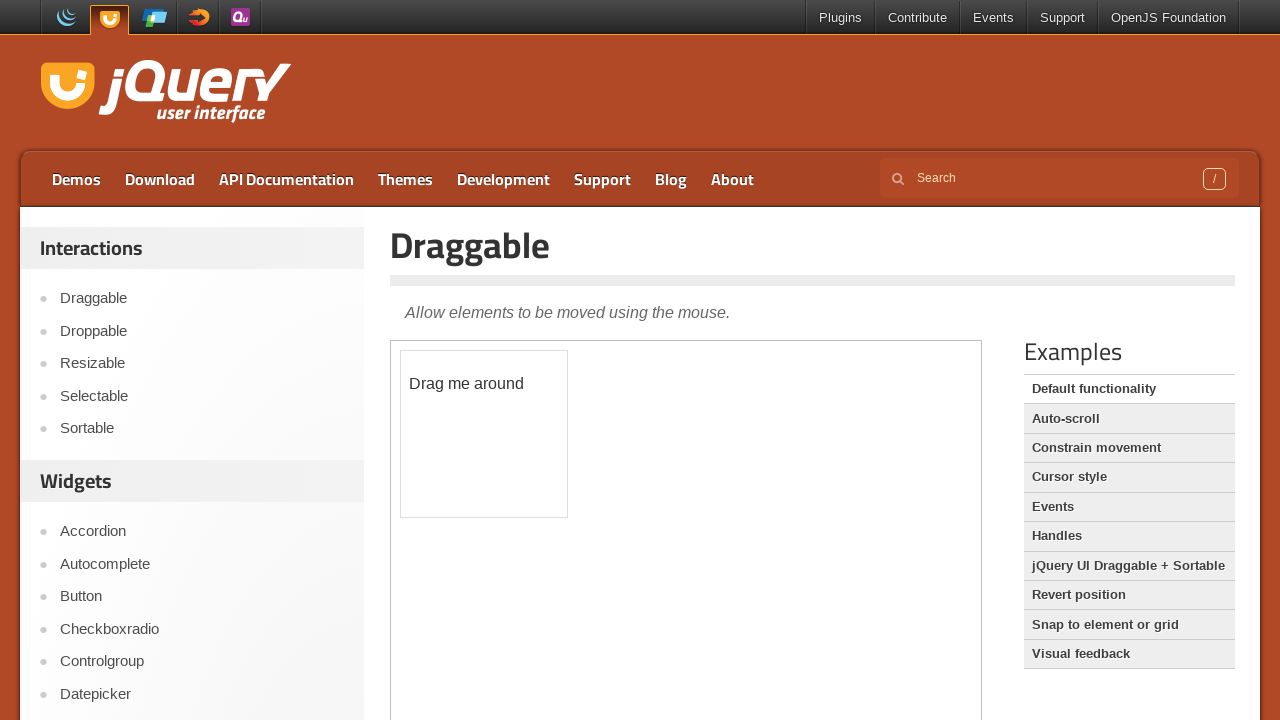

Pressed down the mouse button to start dragging at (484, 434)
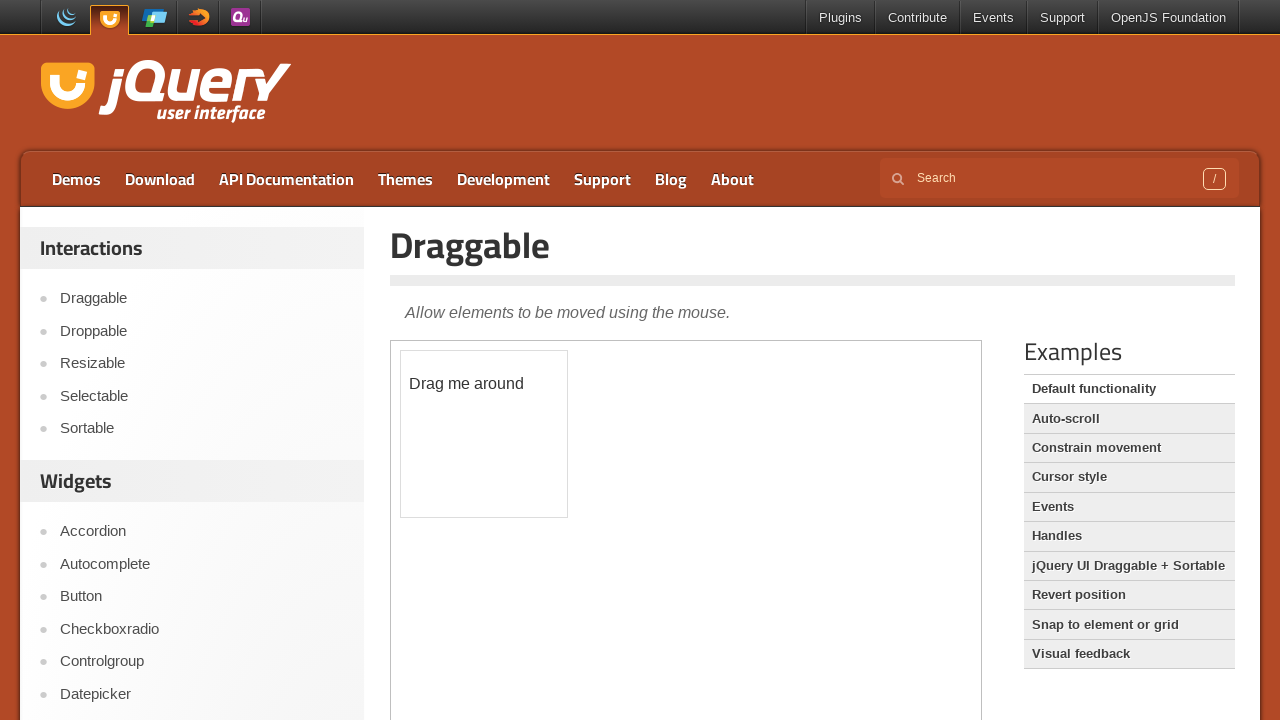

Dragged the element 50px right and 50px down at (534, 484)
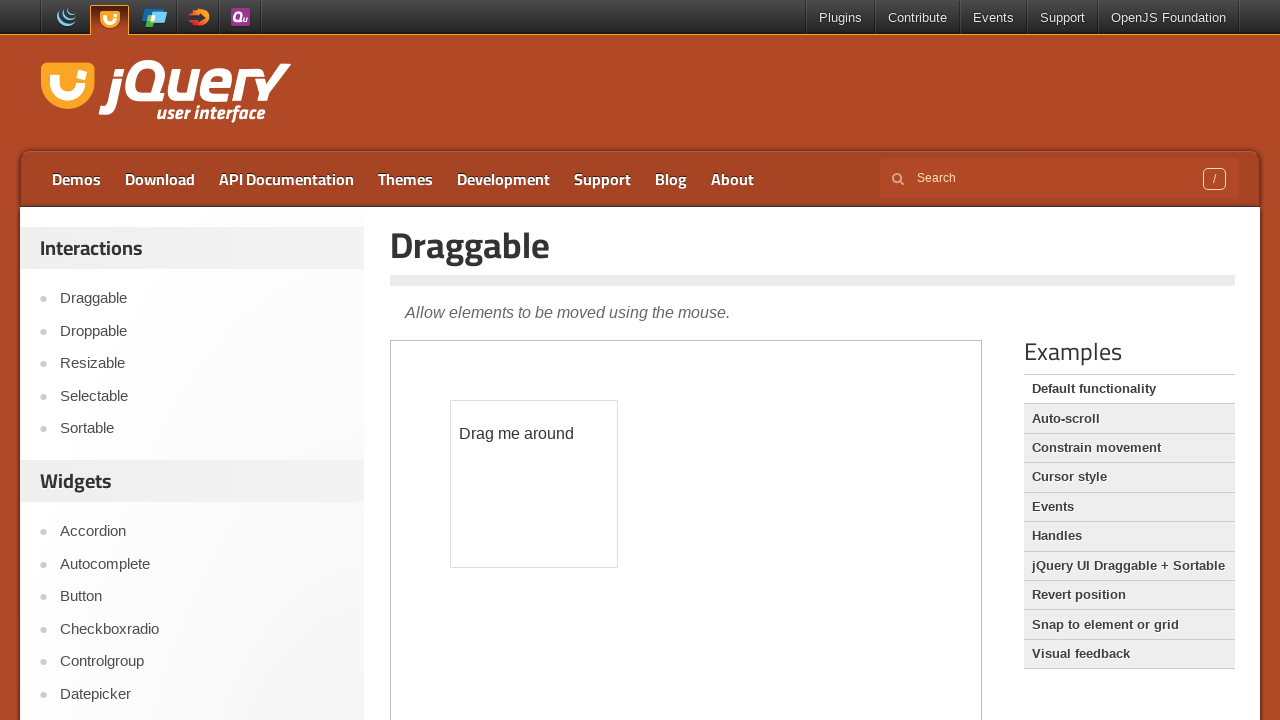

Released the mouse button to complete the drag and drop operation at (534, 484)
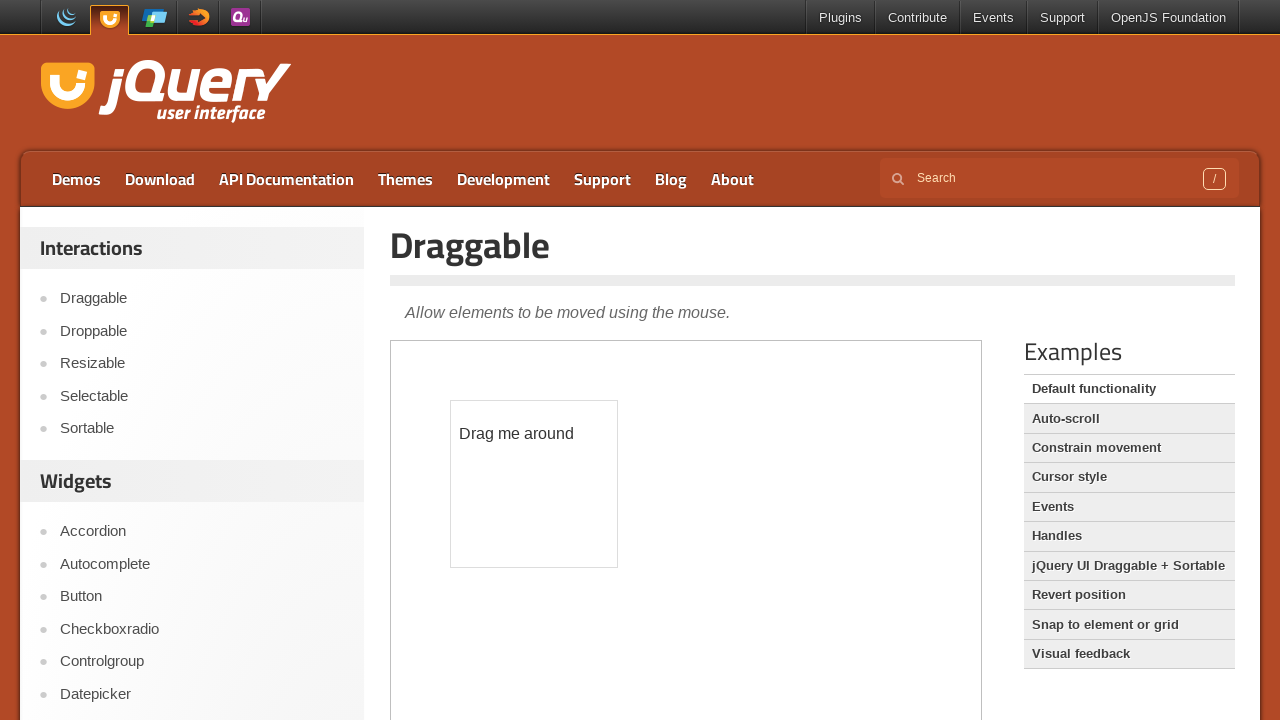

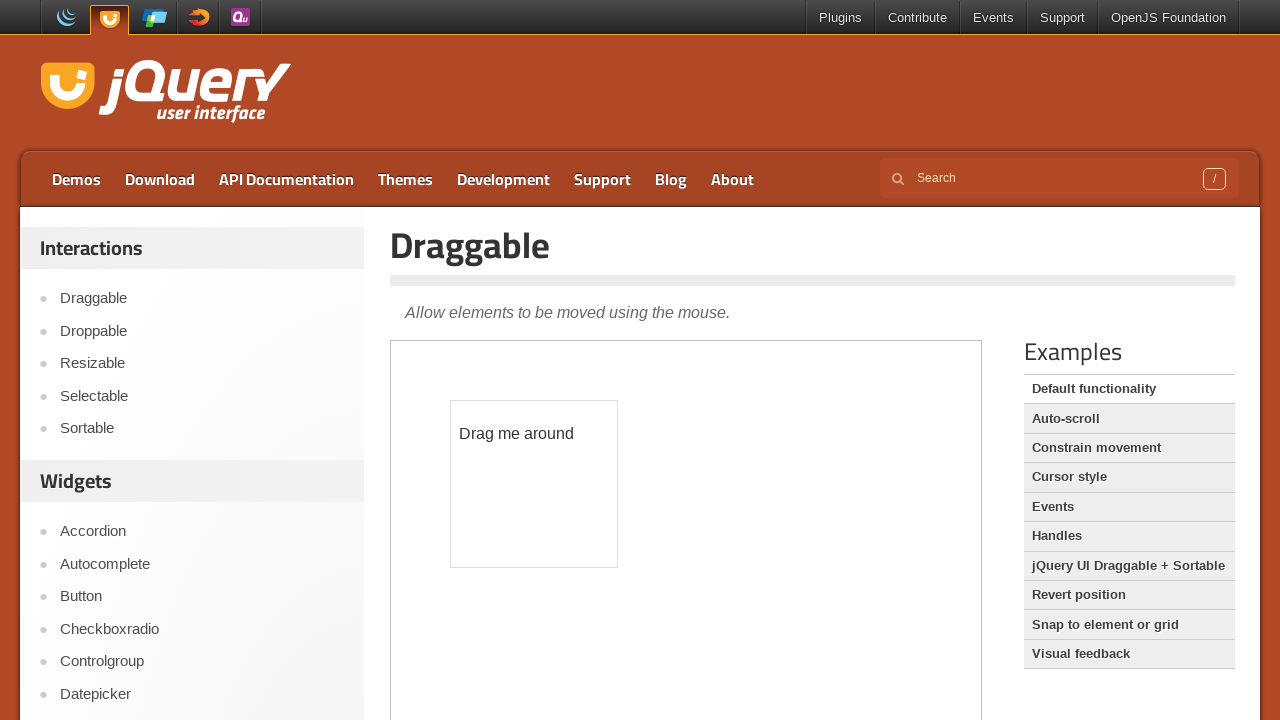